Tests the complete checkout flow on an e-commerce site by adding products to cart, filling shipping information, and completing the order

Starting URL: https://danube-web.shop/

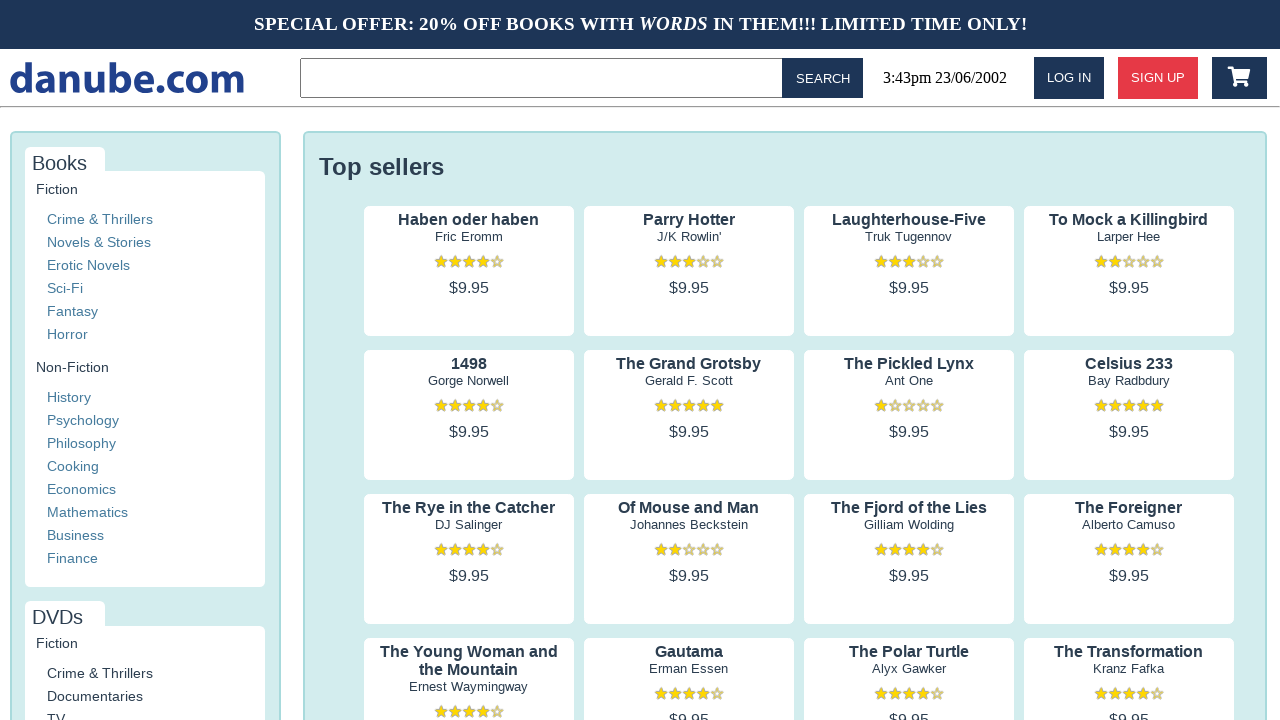

Navigated to e-commerce site homepage
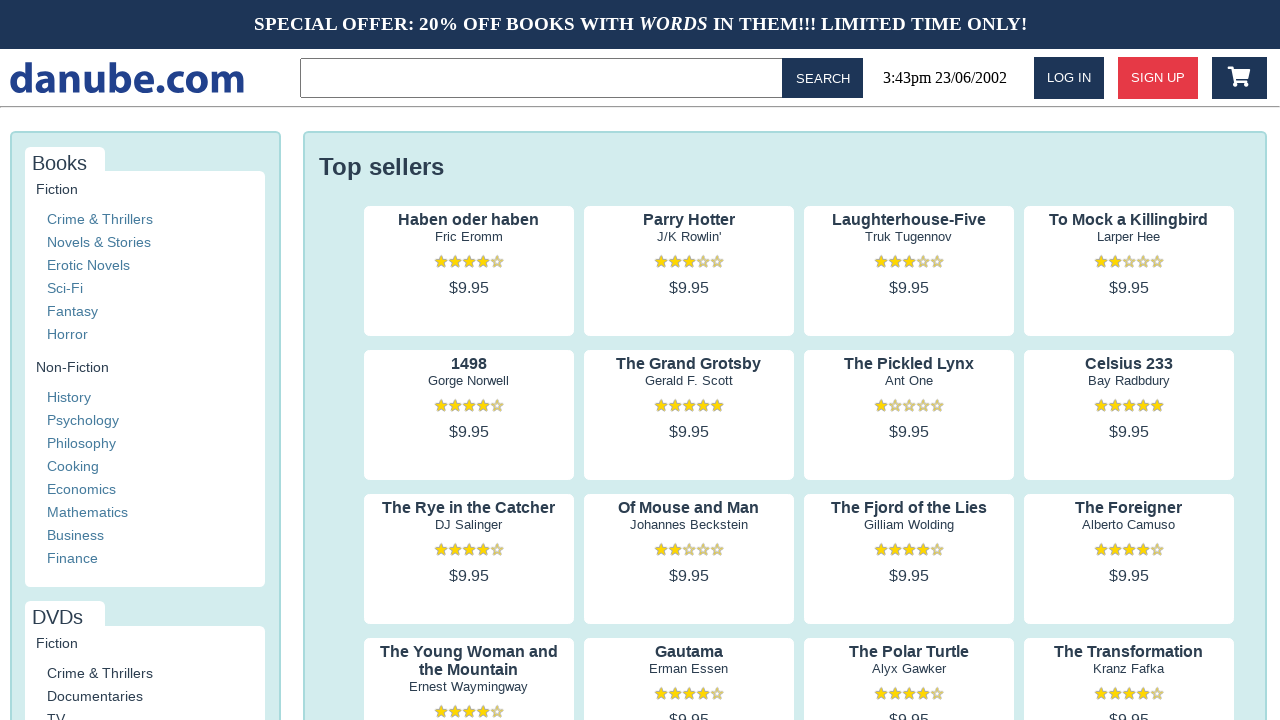

Clicked on product 1 to view details at (469, 237) on .preview:nth-child(1) > .preview-author
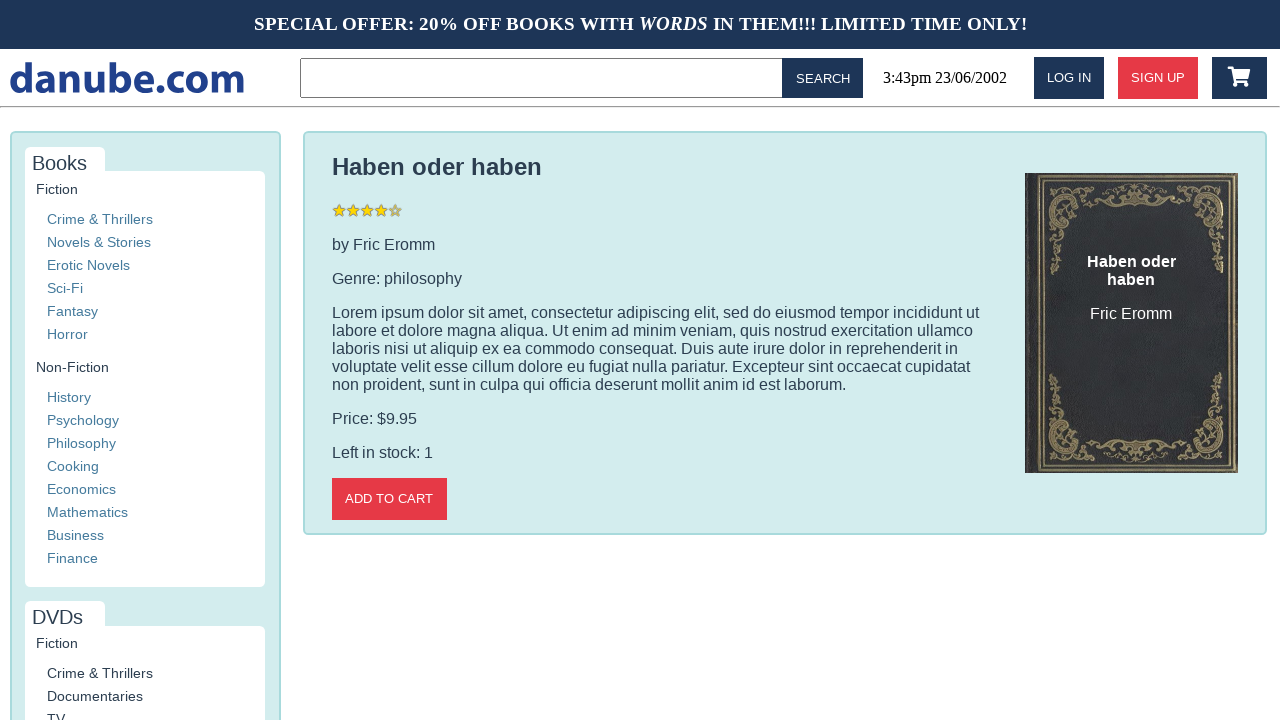

Added product 1 to cart at (389, 499) on .detail-wrapper > .call-to-action
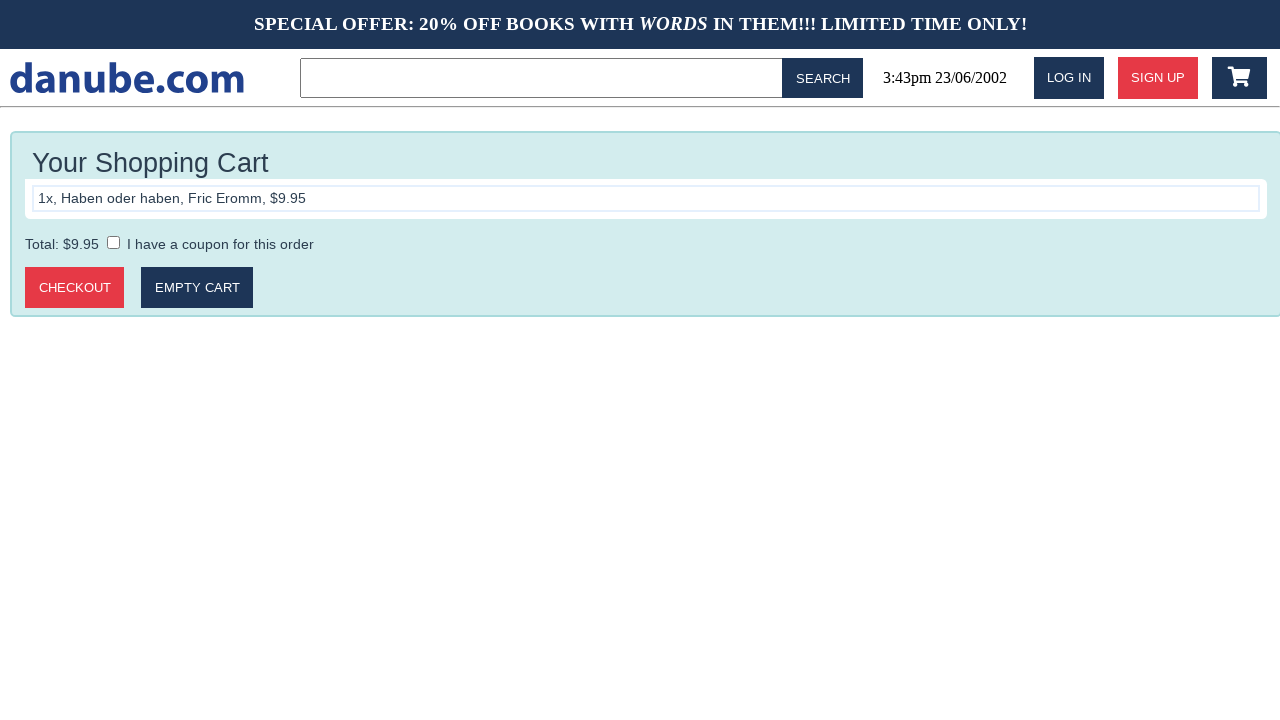

Clicked logo to return to homepage at (127, 78) on #logo
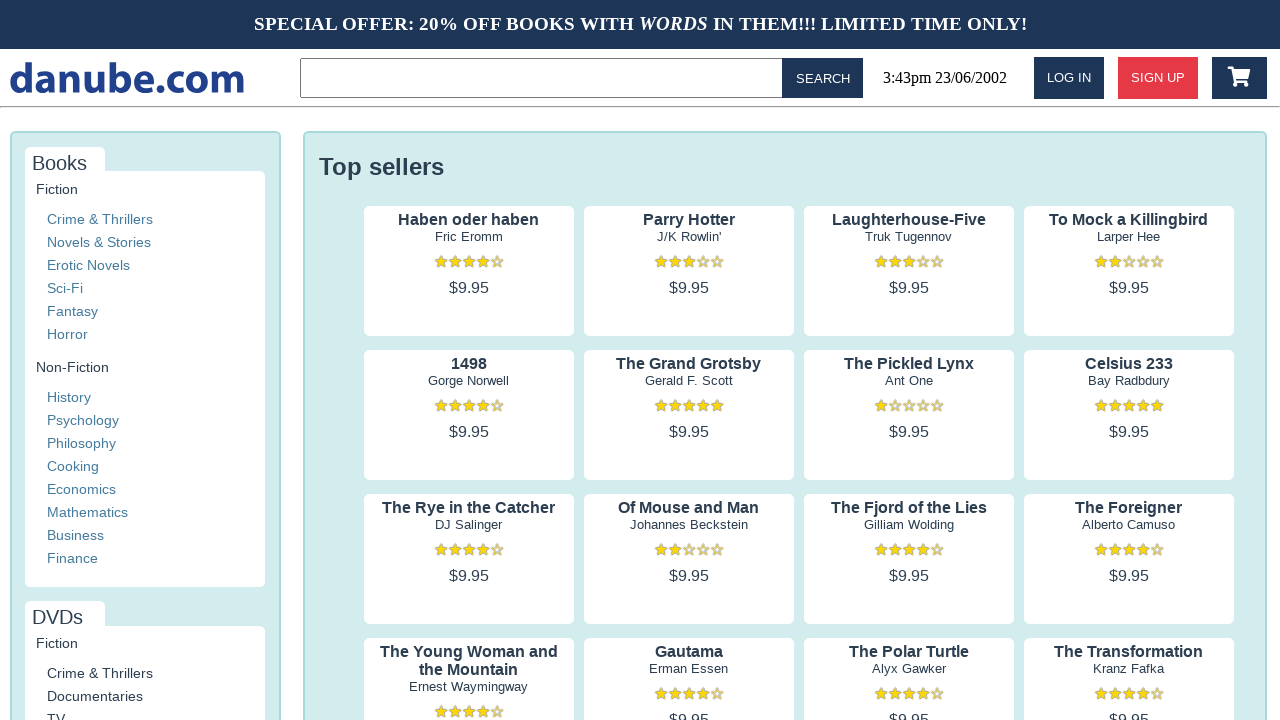

Waited for page to fully load
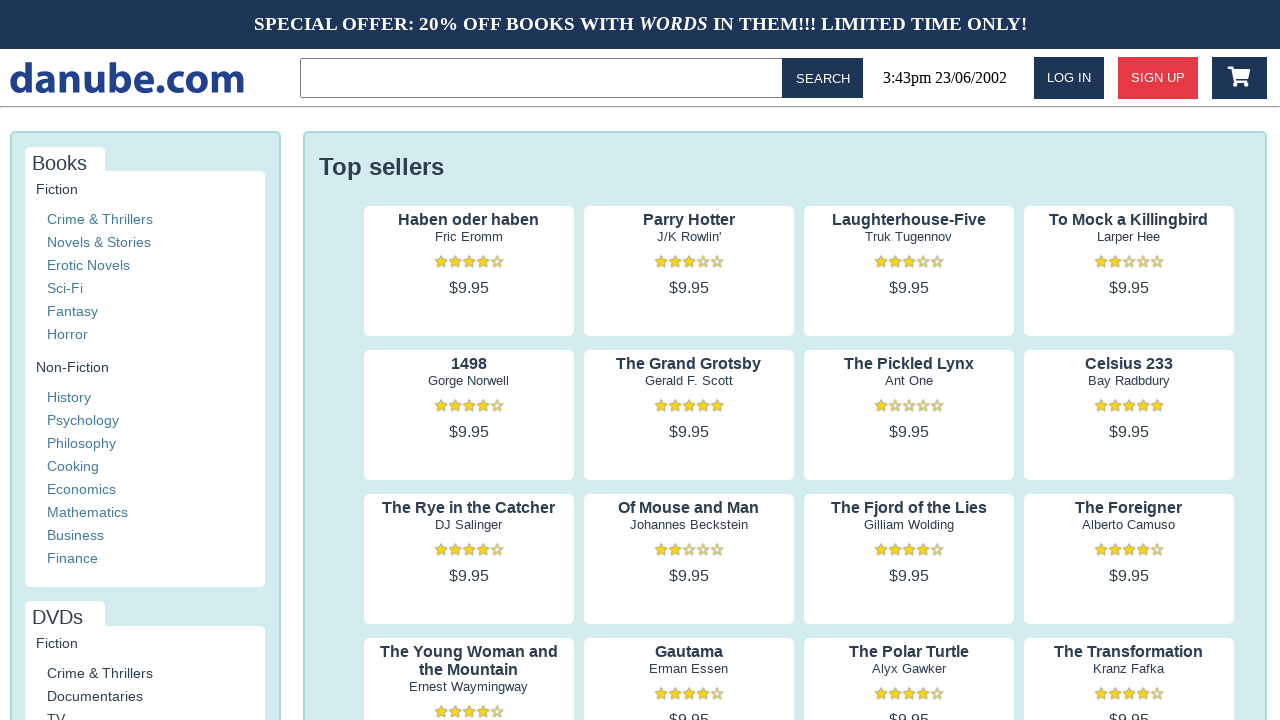

Clicked on product 2 to view details at (689, 237) on .preview:nth-child(2) > .preview-author
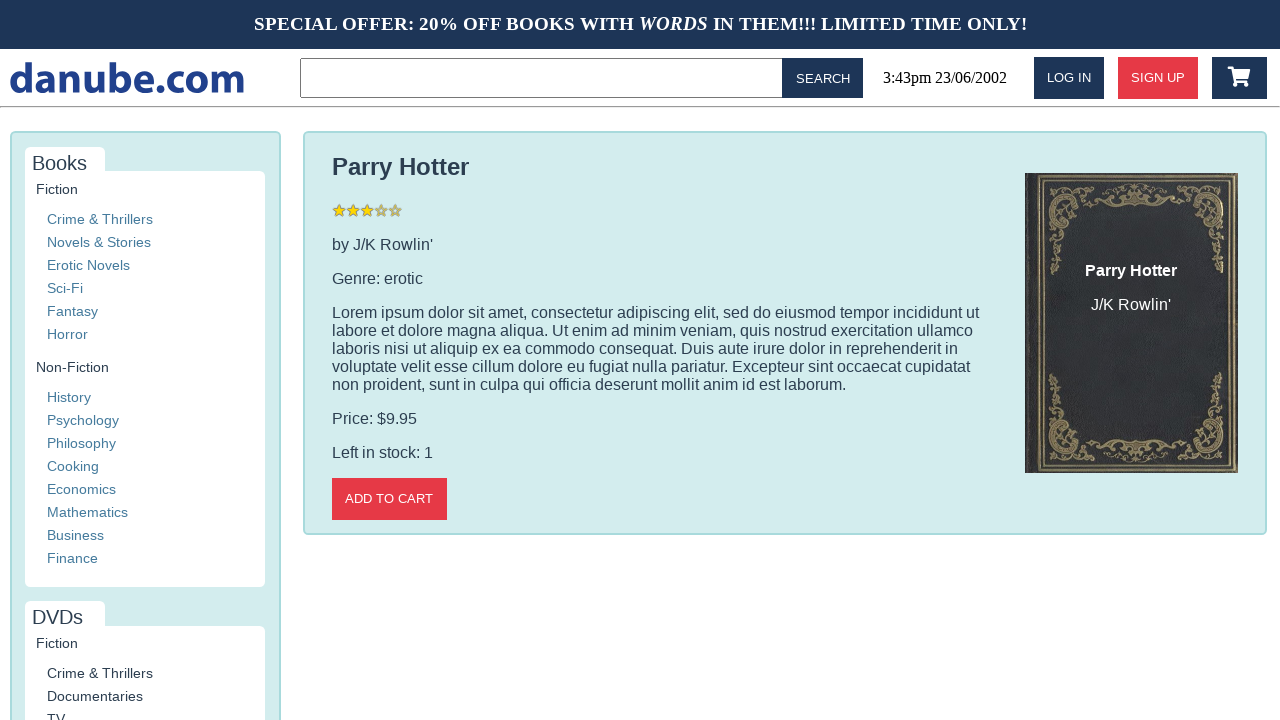

Added product 2 to cart at (389, 499) on .detail-wrapper > .call-to-action
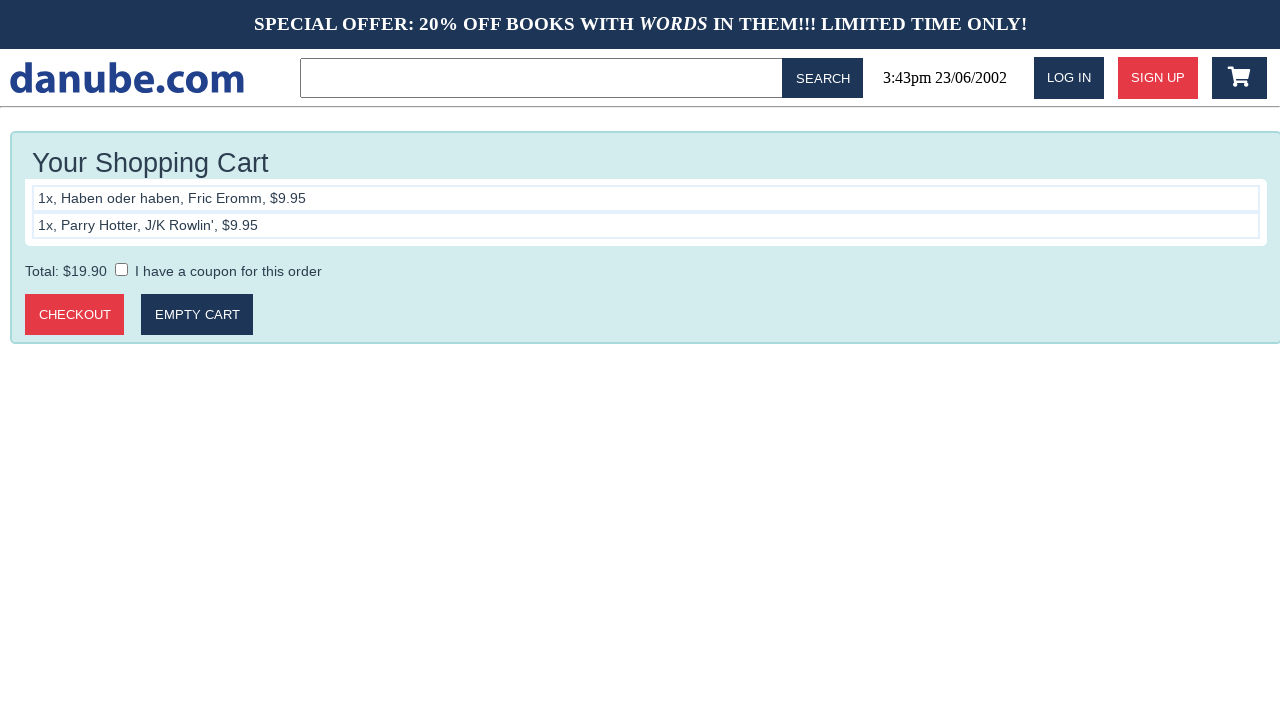

Clicked logo to return to homepage at (127, 78) on #logo
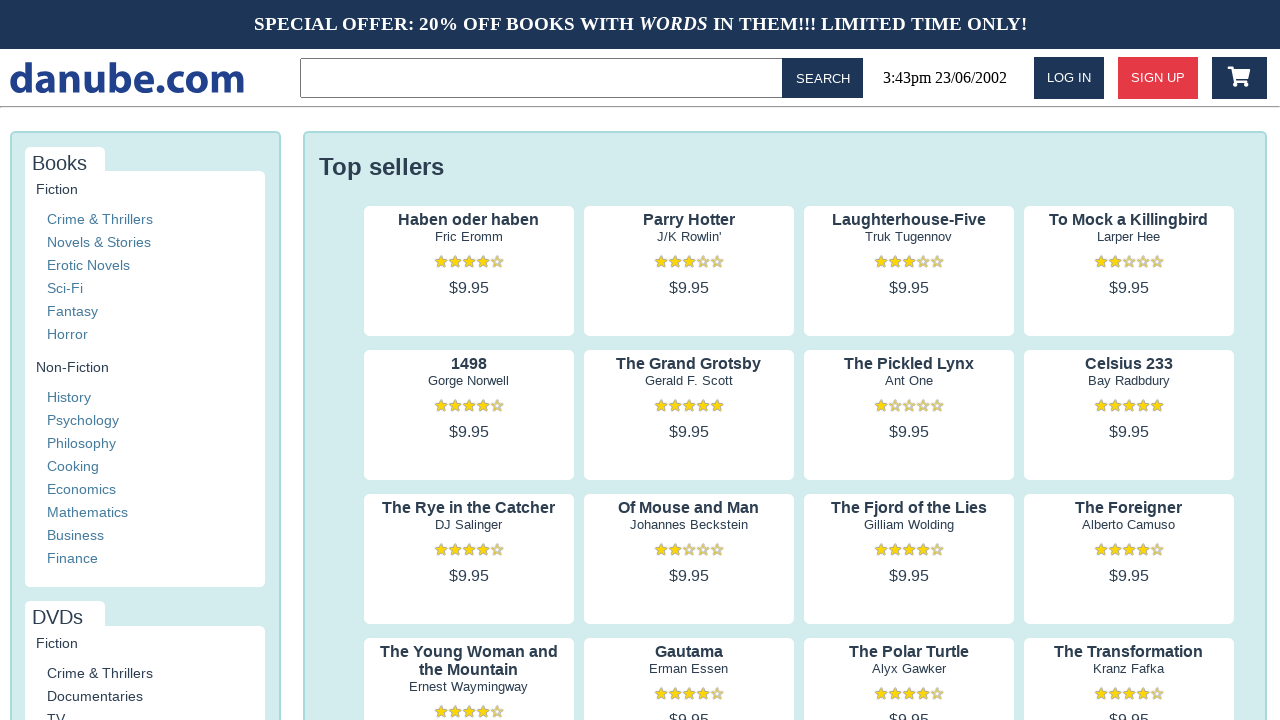

Waited for page to fully load
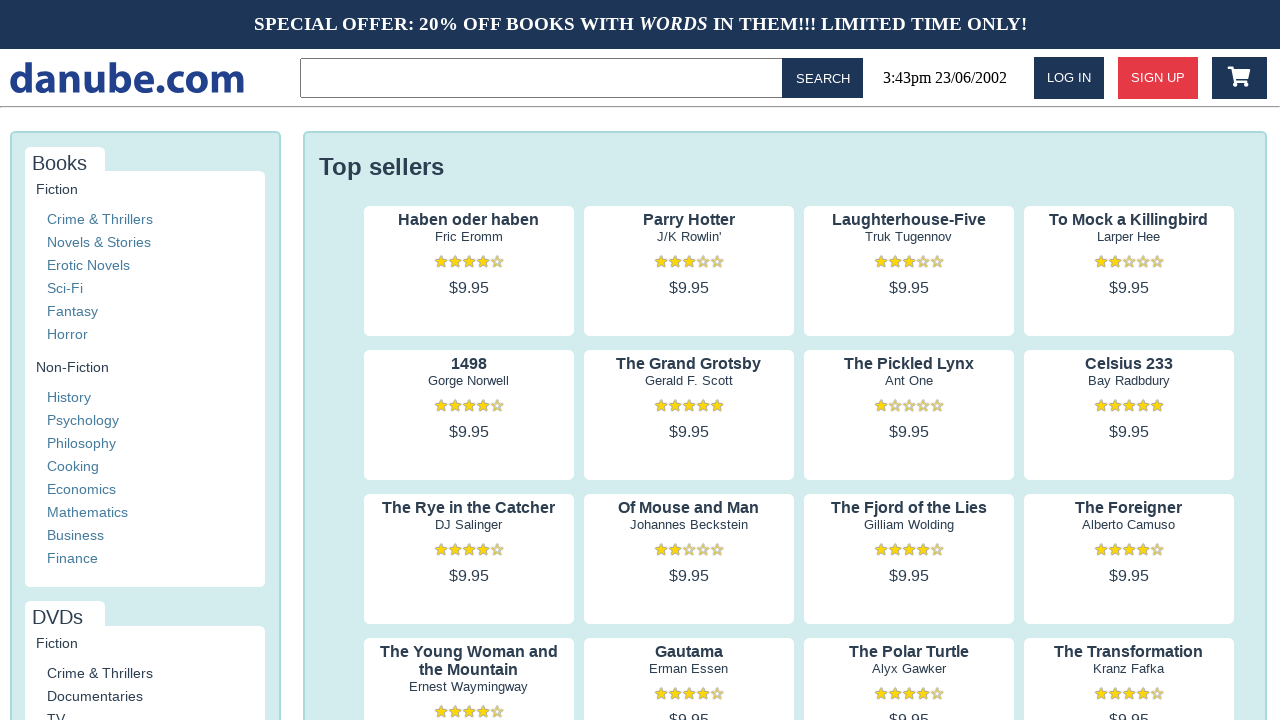

Clicked on product 3 to view details at (909, 237) on .preview:nth-child(3) > .preview-author
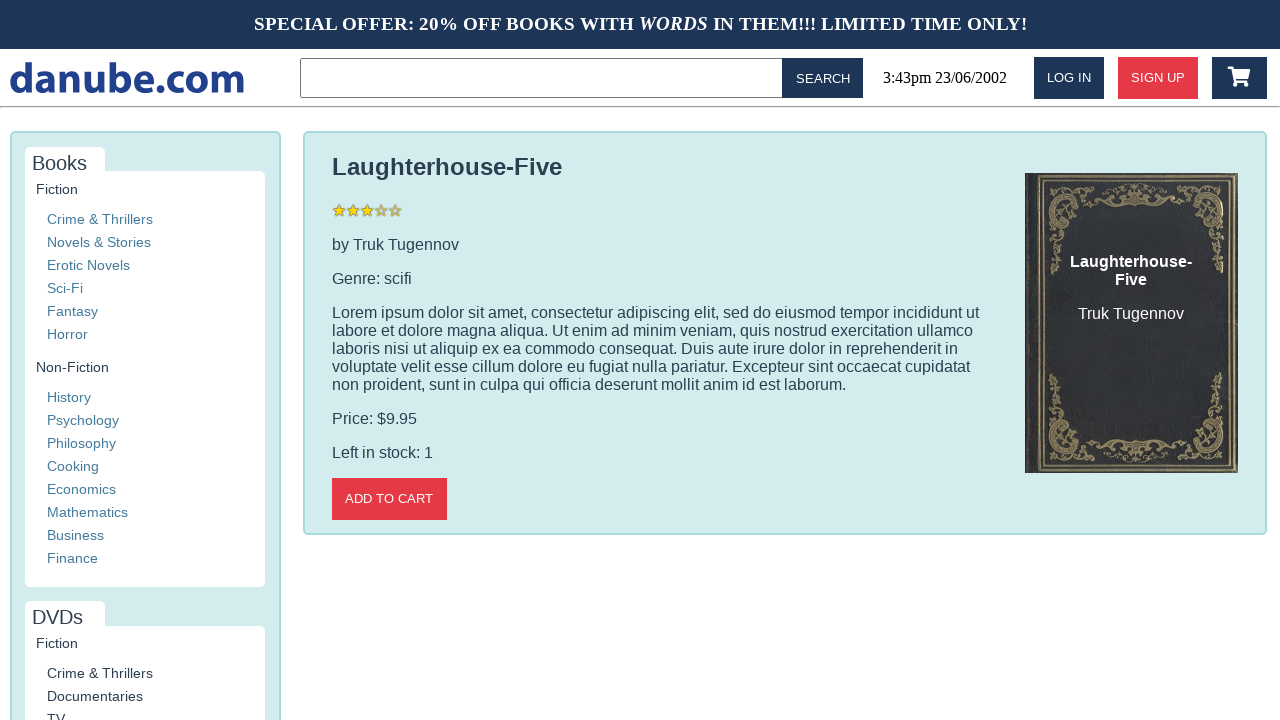

Added product 3 to cart at (389, 499) on .detail-wrapper > .call-to-action
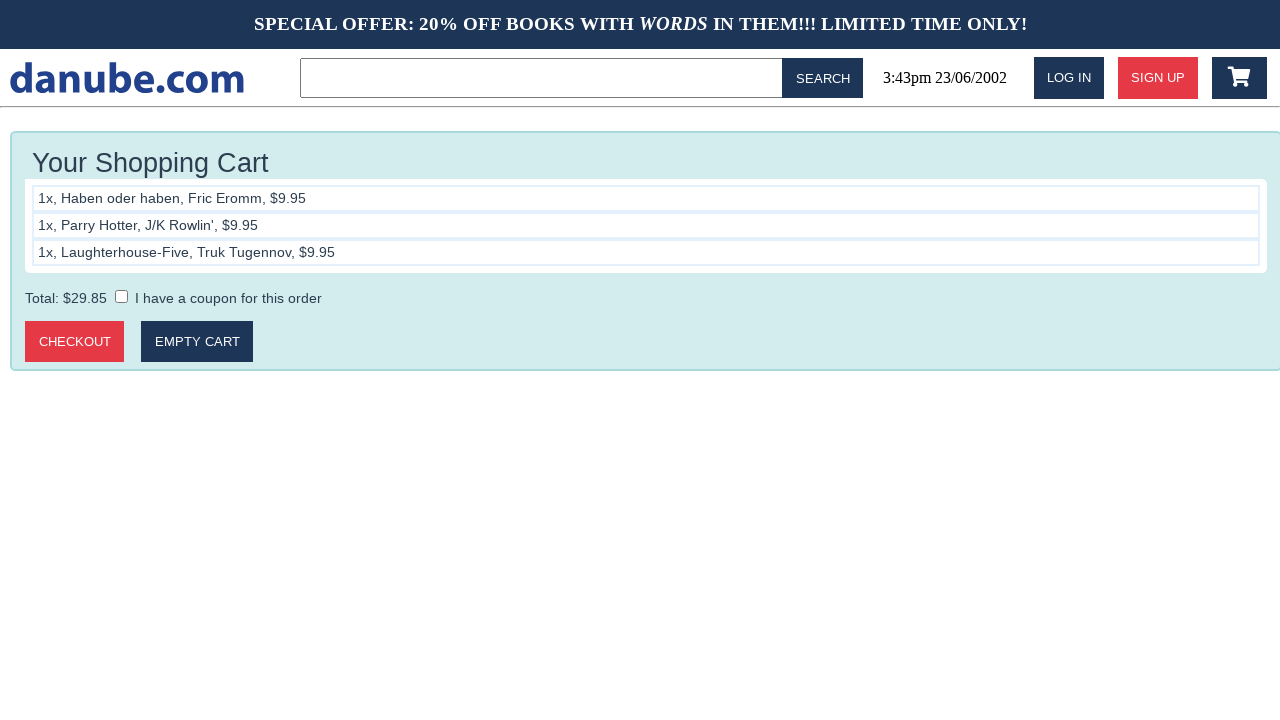

Clicked logo to return to homepage at (127, 78) on #logo
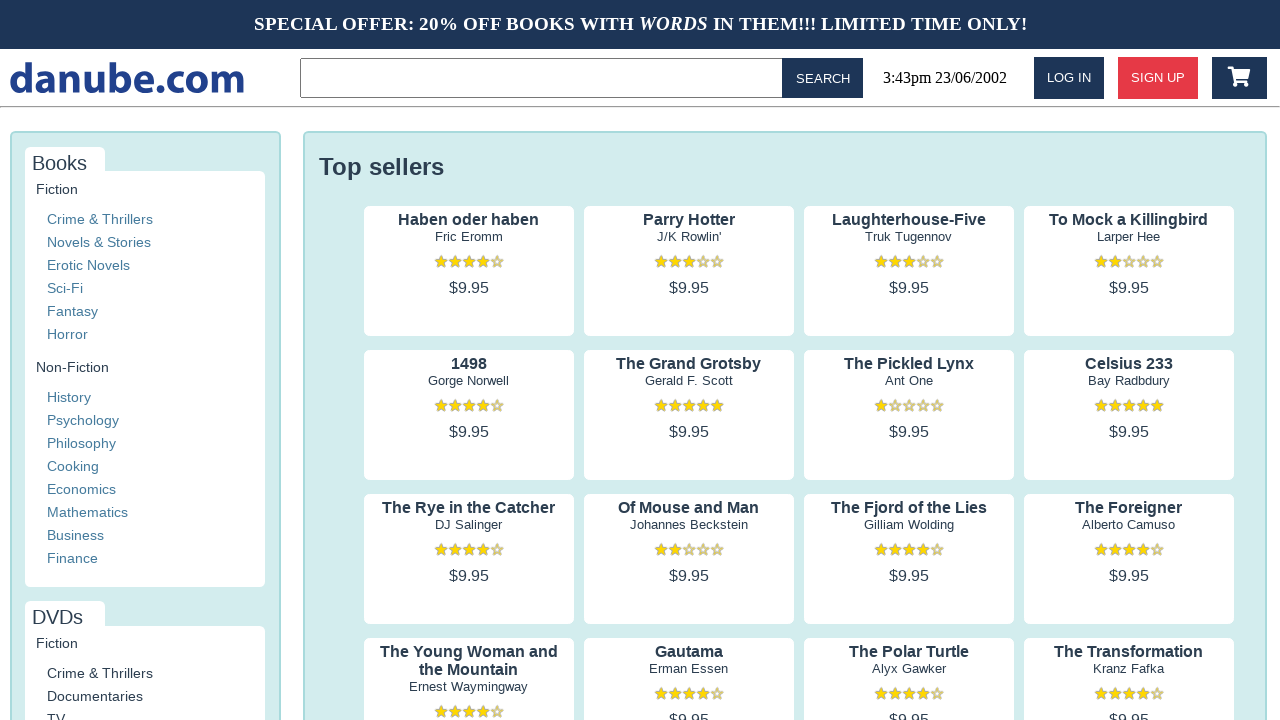

Waited for page to fully load
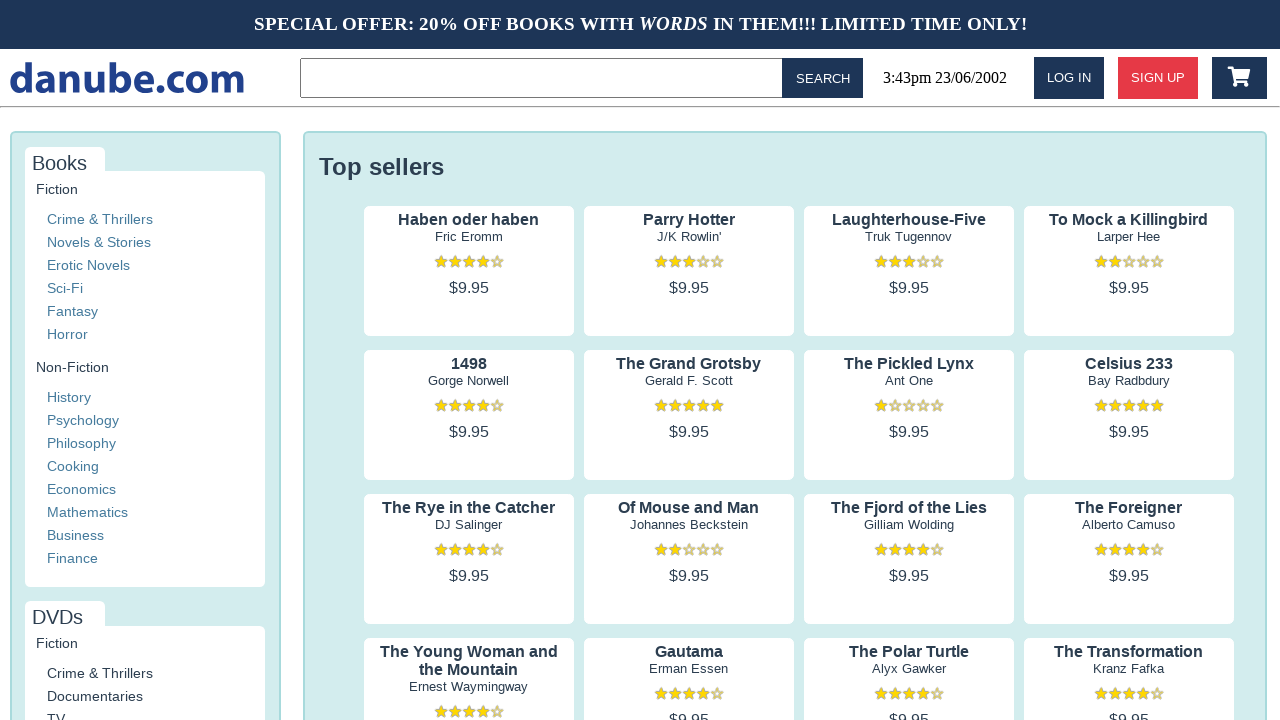

Opened shopping cart at (1239, 78) on #cart
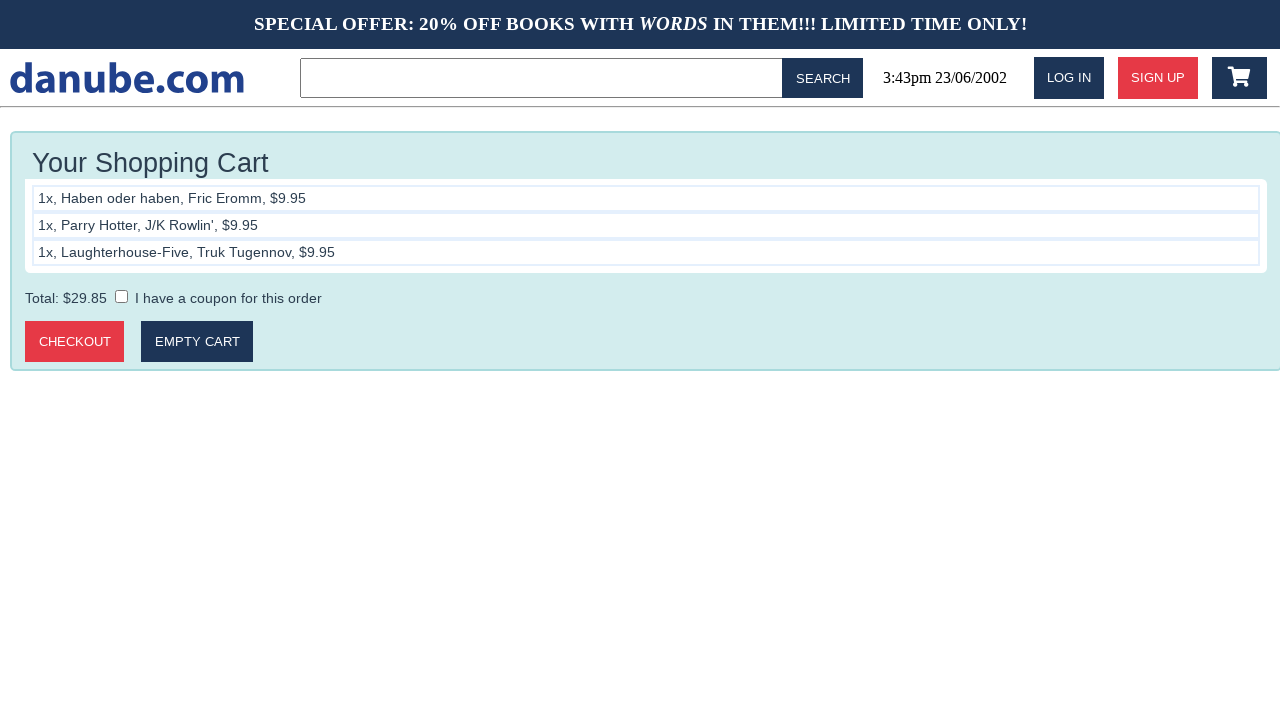

Clicked proceed to checkout button at (75, 342) on .cart > .call-to-action
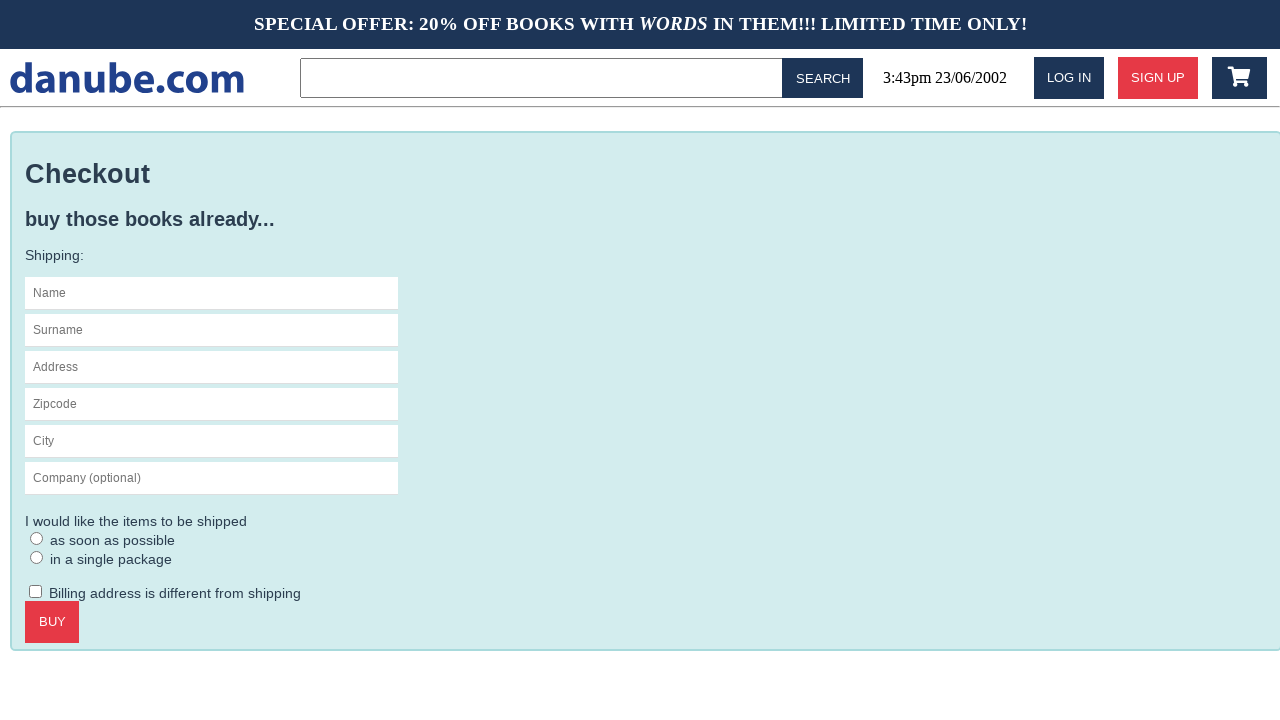

Clicked on name field at (212, 293) on #app-content #s-name
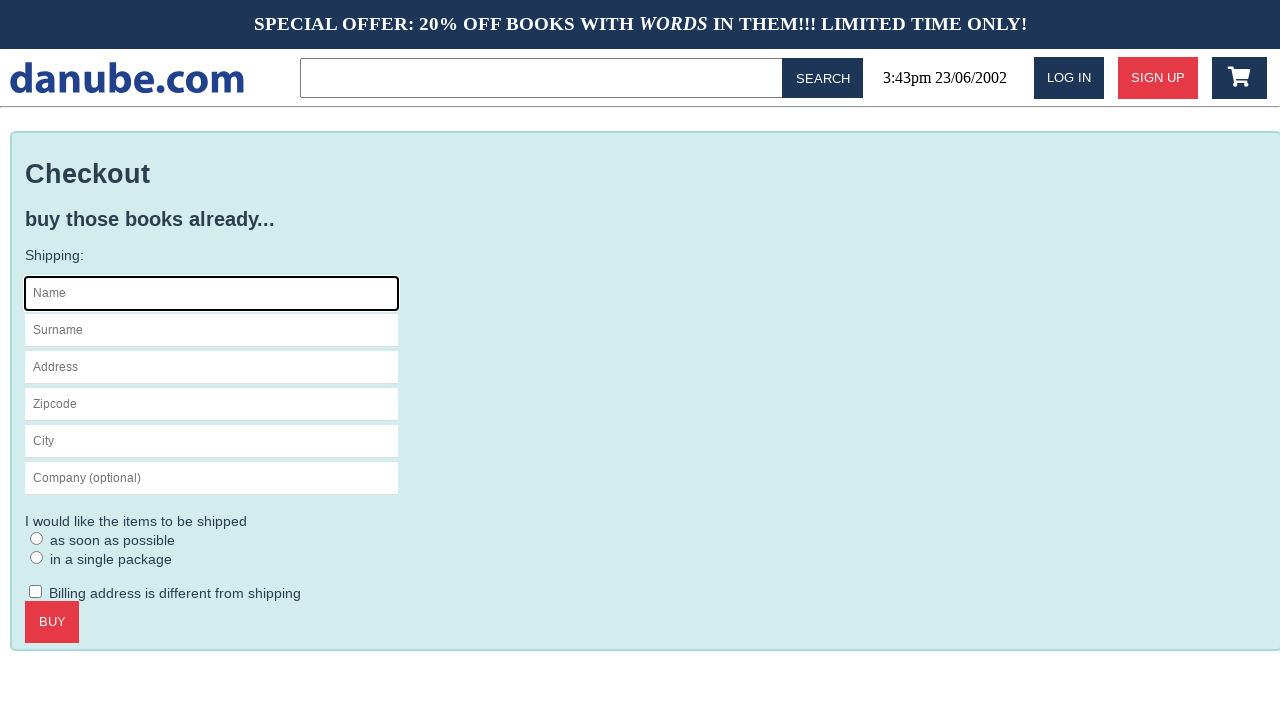

Filled first name field with 'Max' on #s-name
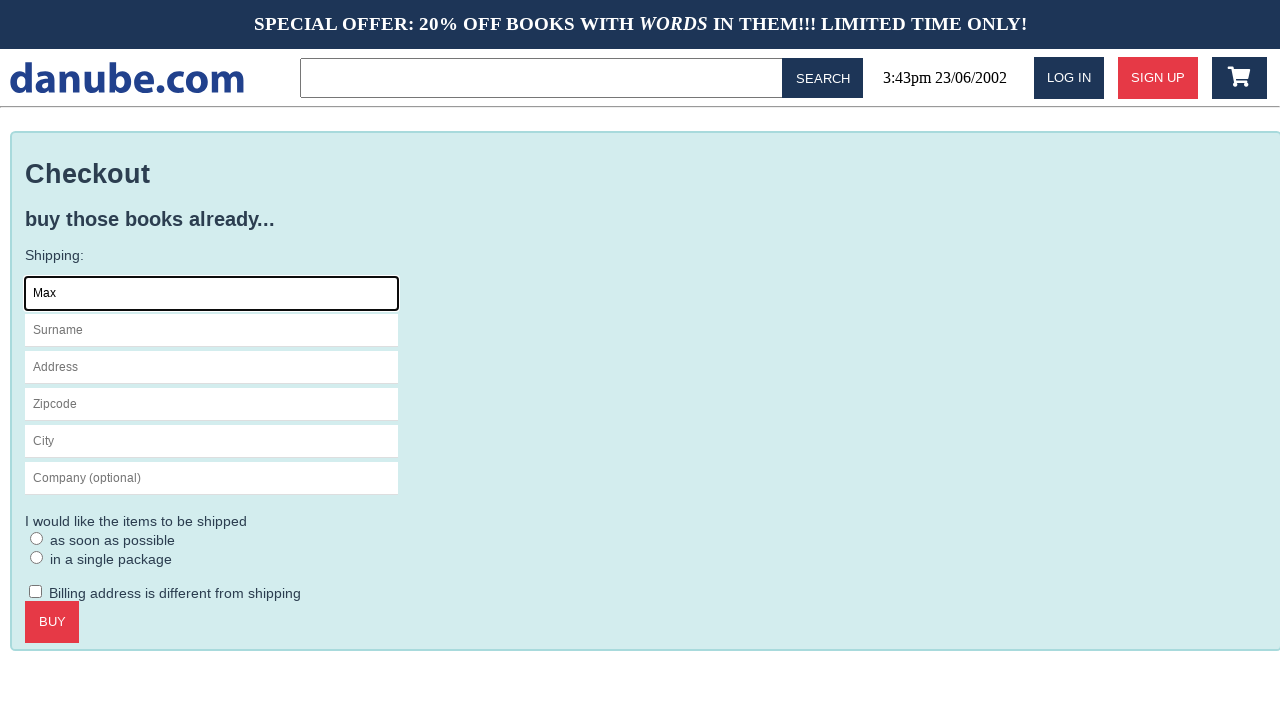

Filled surname field with 'Mustermann' on #s-surname
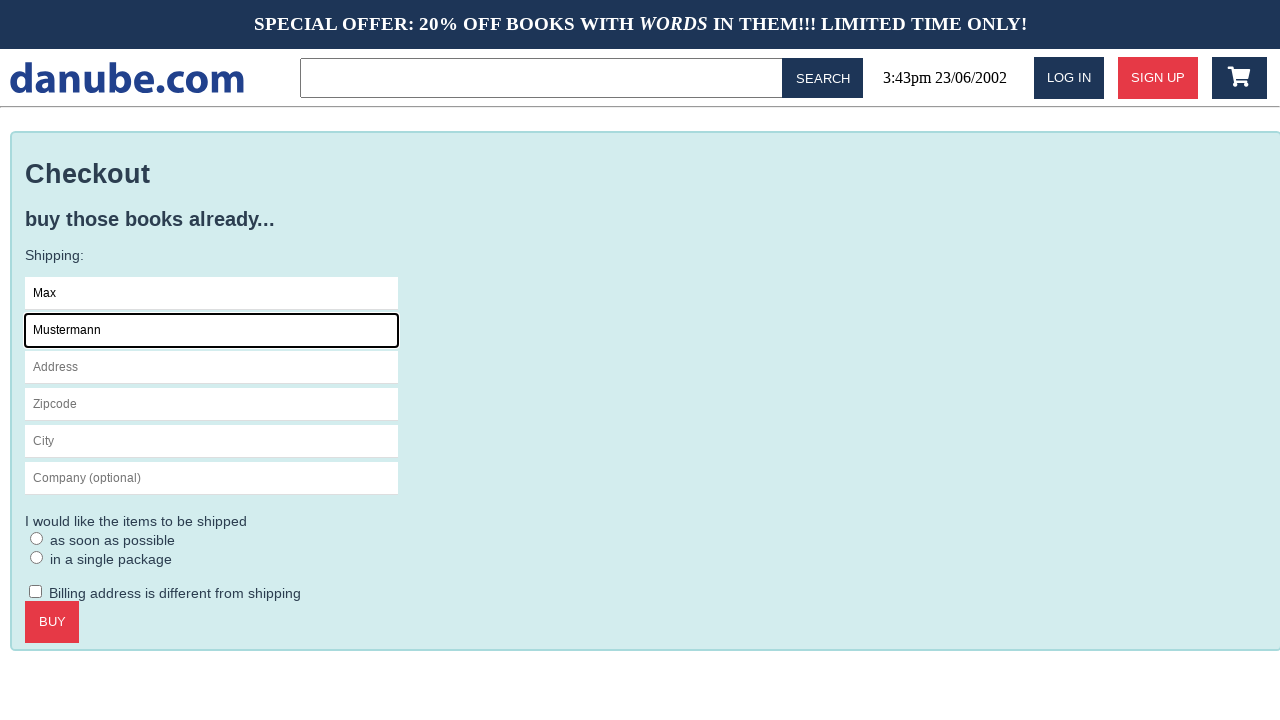

Filled address field with 'Charlottenstr. 57' on #s-address
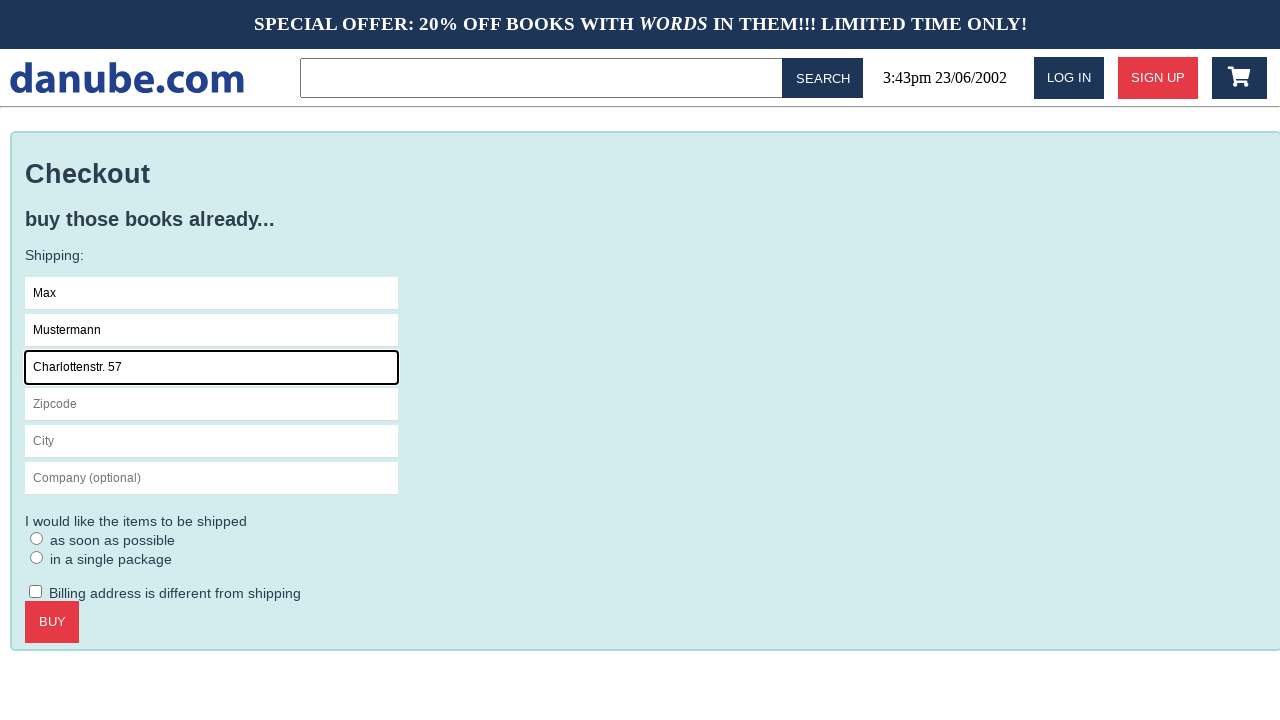

Filled zip code field with '10117' on #s-zipcode
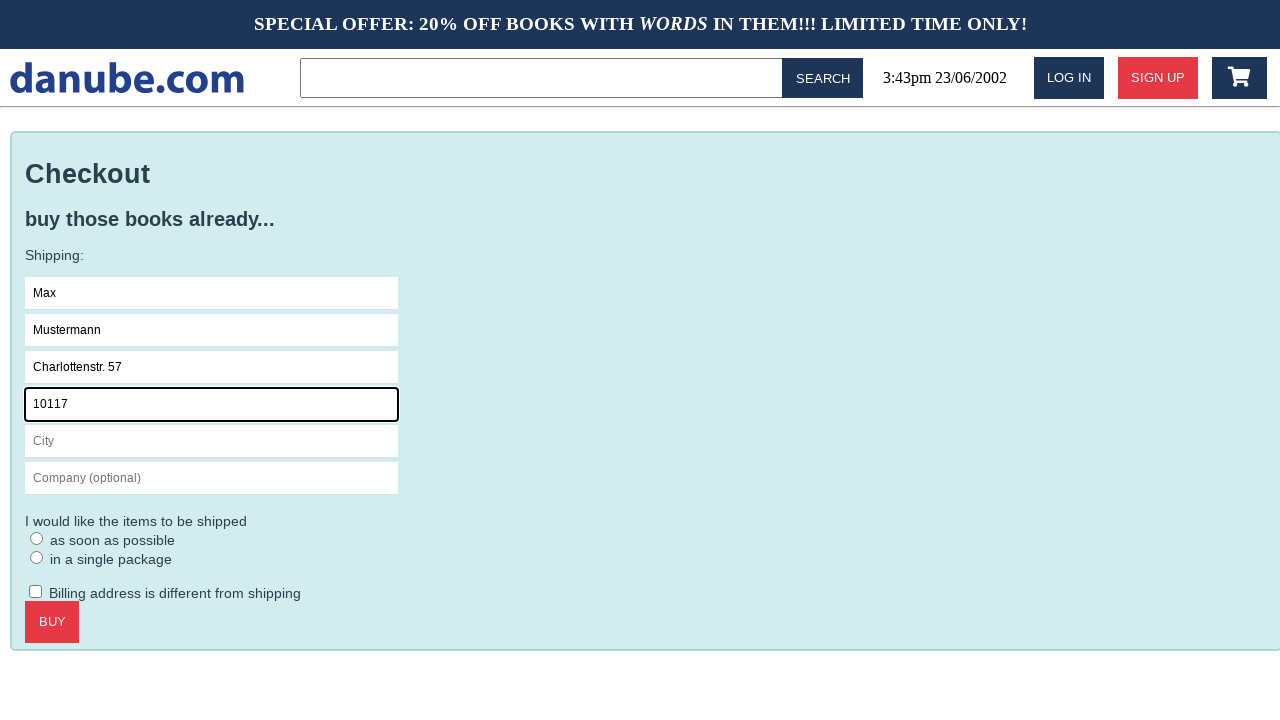

Filled city field with 'Berlin' on #s-city
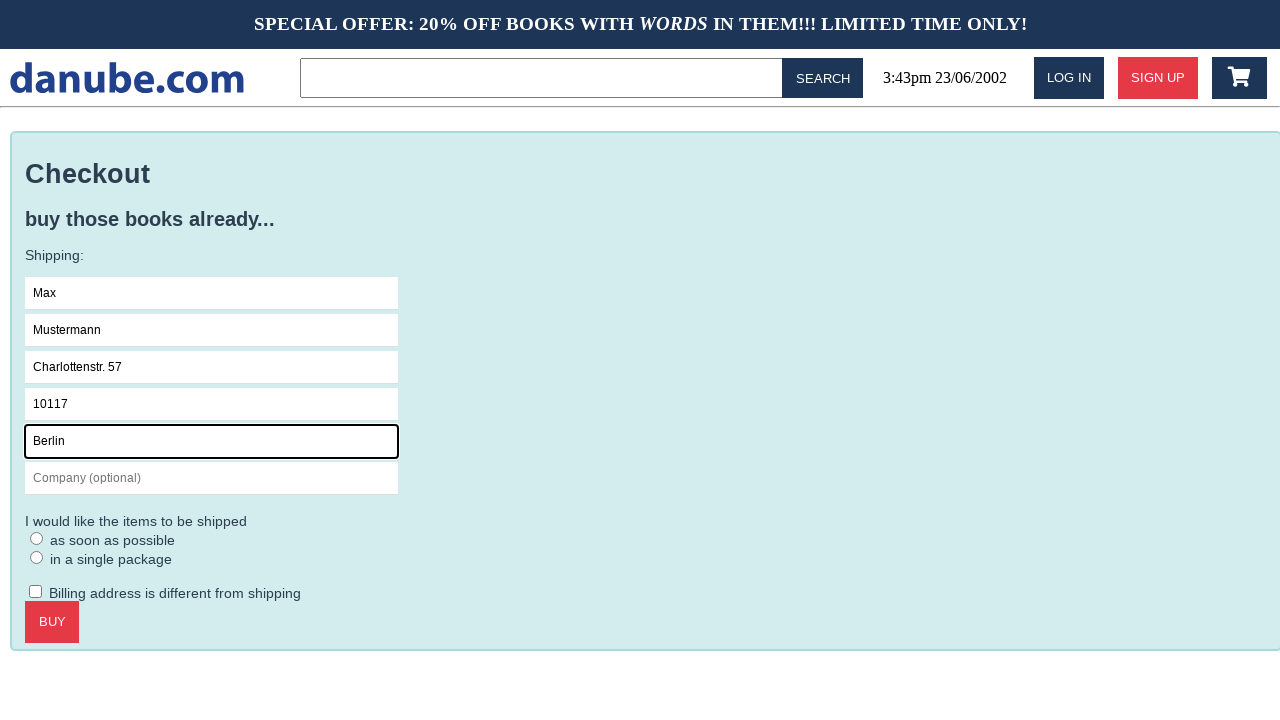

Filled company field with 'Firma GmbH' on #s-company
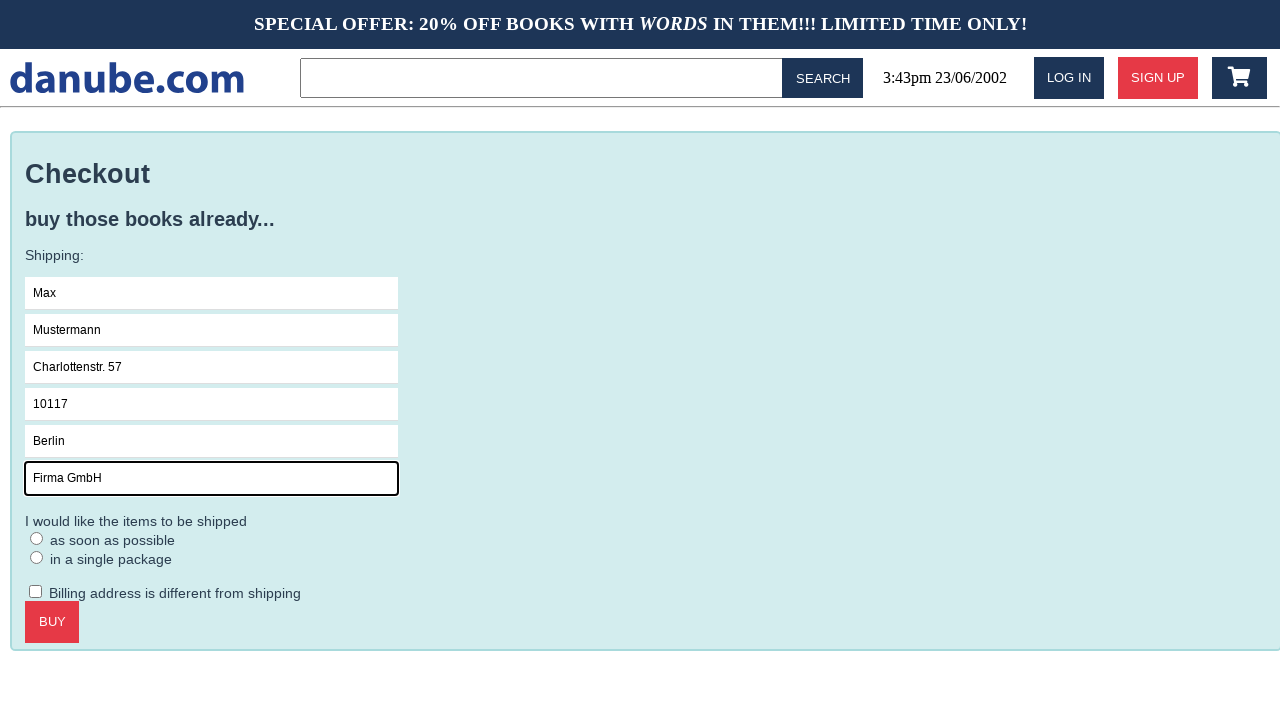

Clicked on checkout form at (646, 439) on .checkout > form
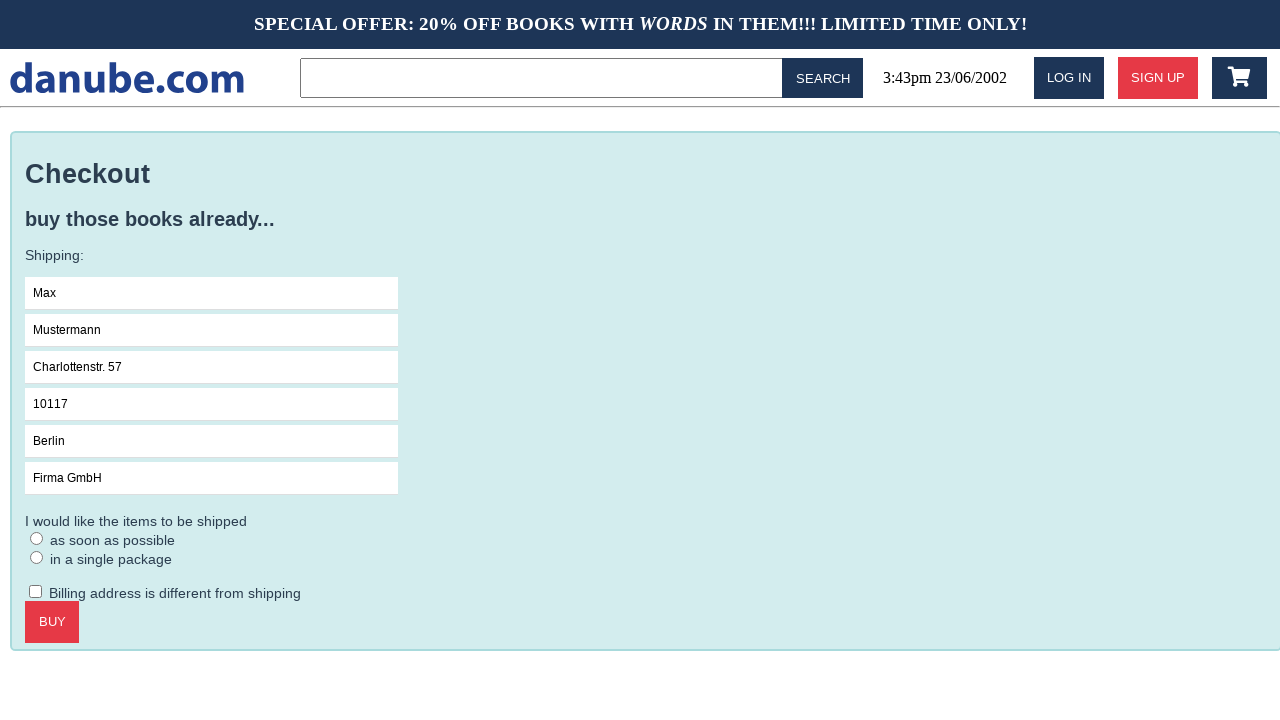

Selected ASAP delivery option at (37, 538) on #asap
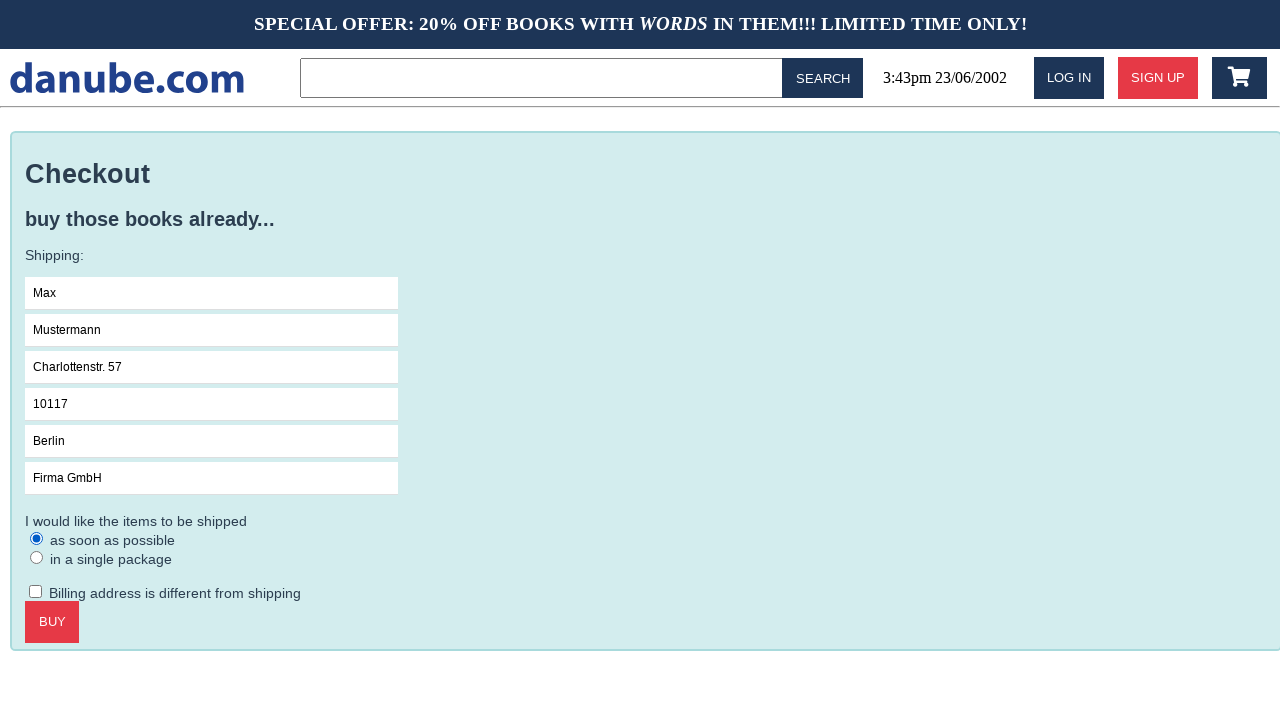

Clicked complete order button at (52, 622) on .checkout > .call-to-action
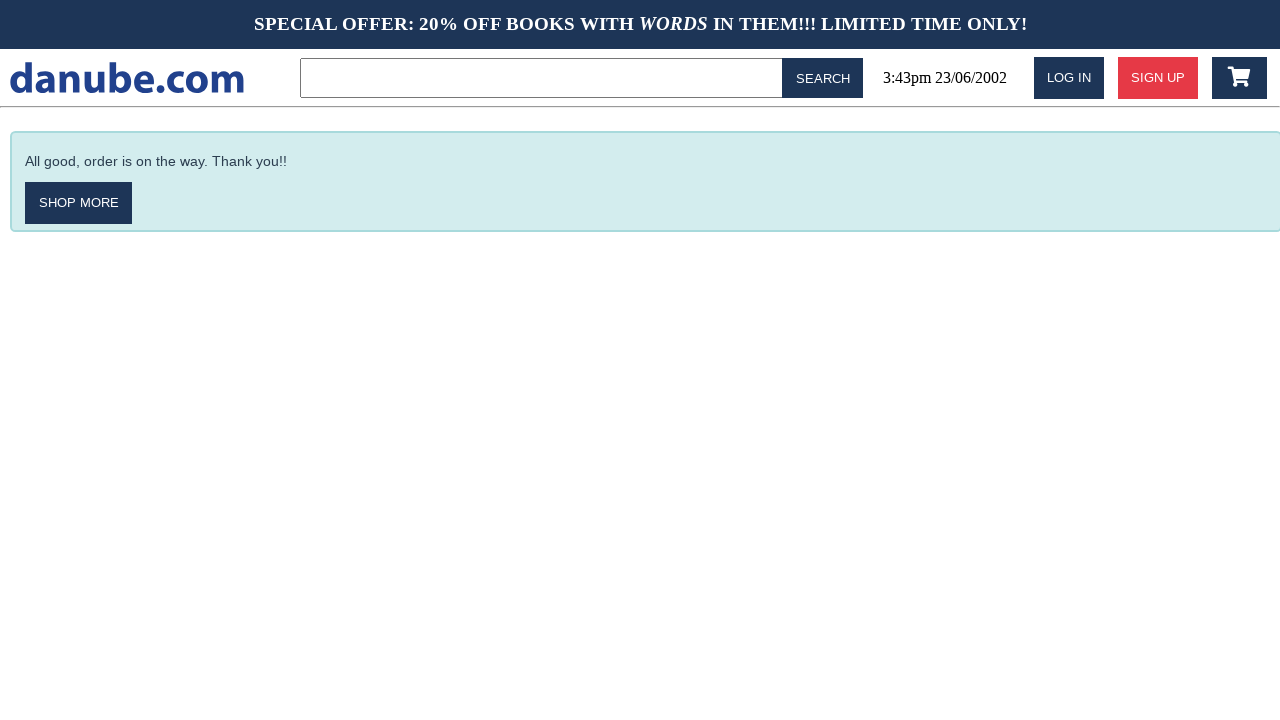

Order confirmation page is now visible
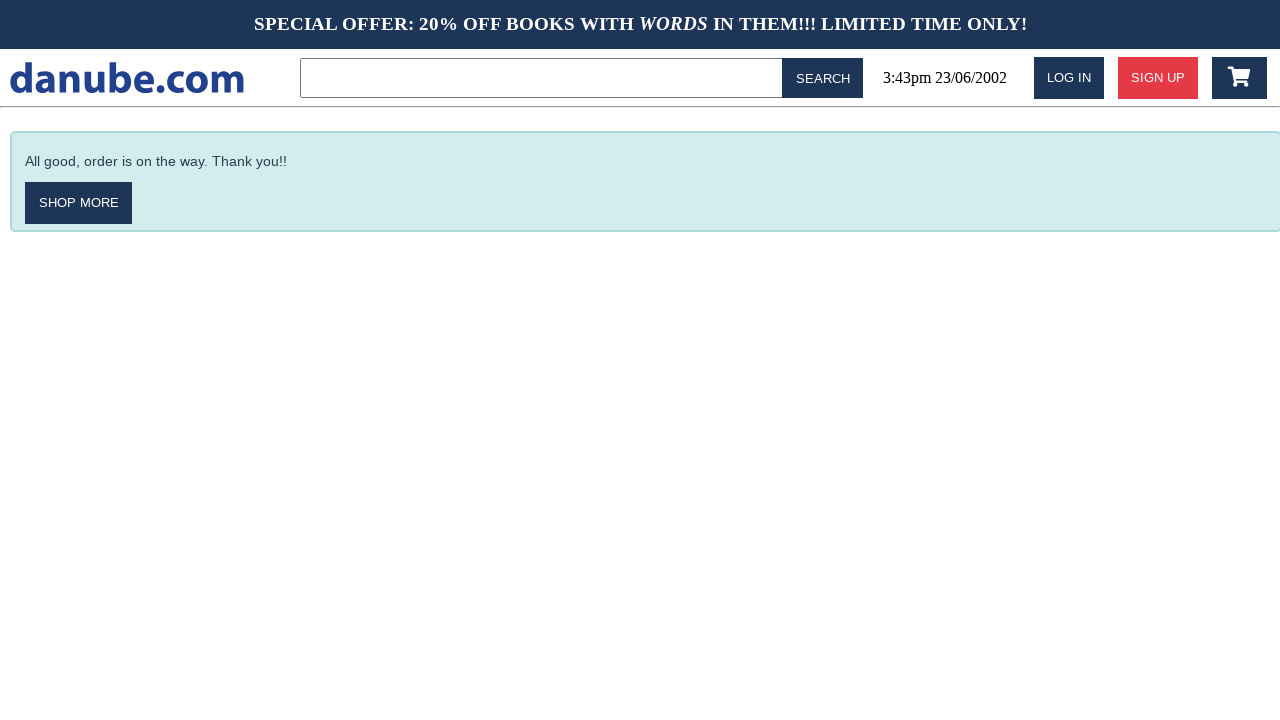

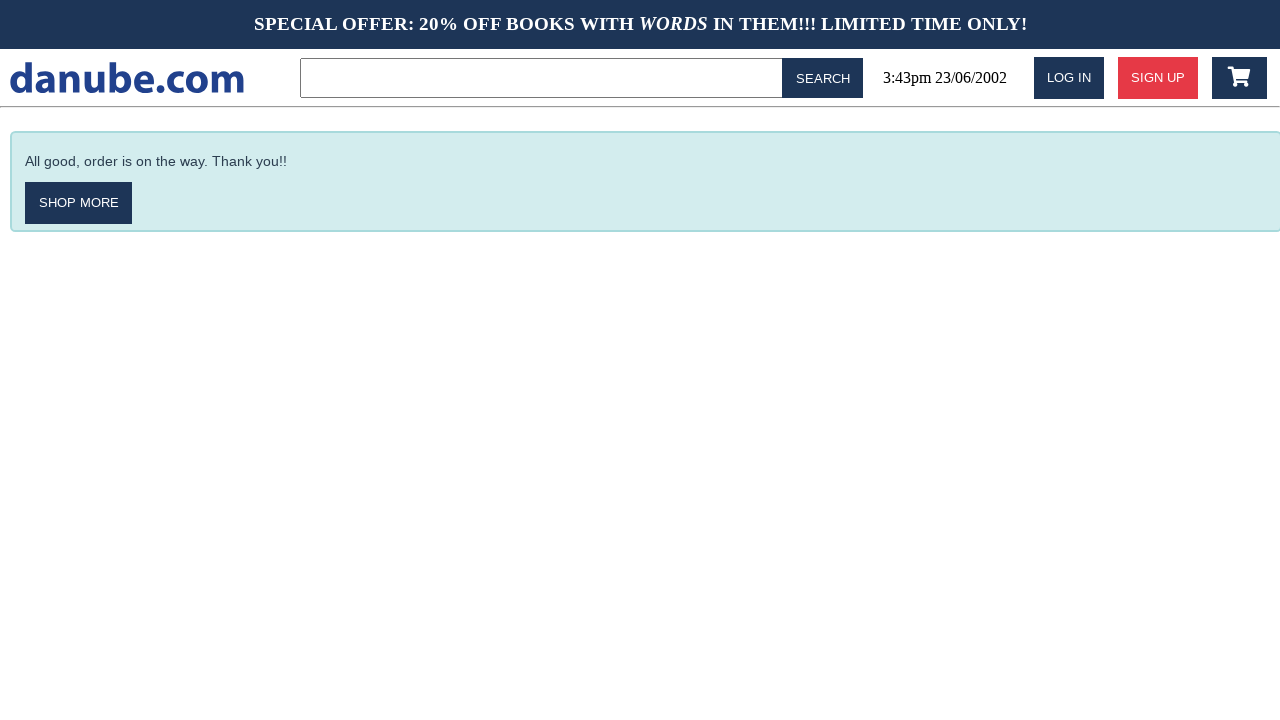